Tests that entered text is trimmed when editing a todo item

Starting URL: https://demo.playwright.dev/todomvc

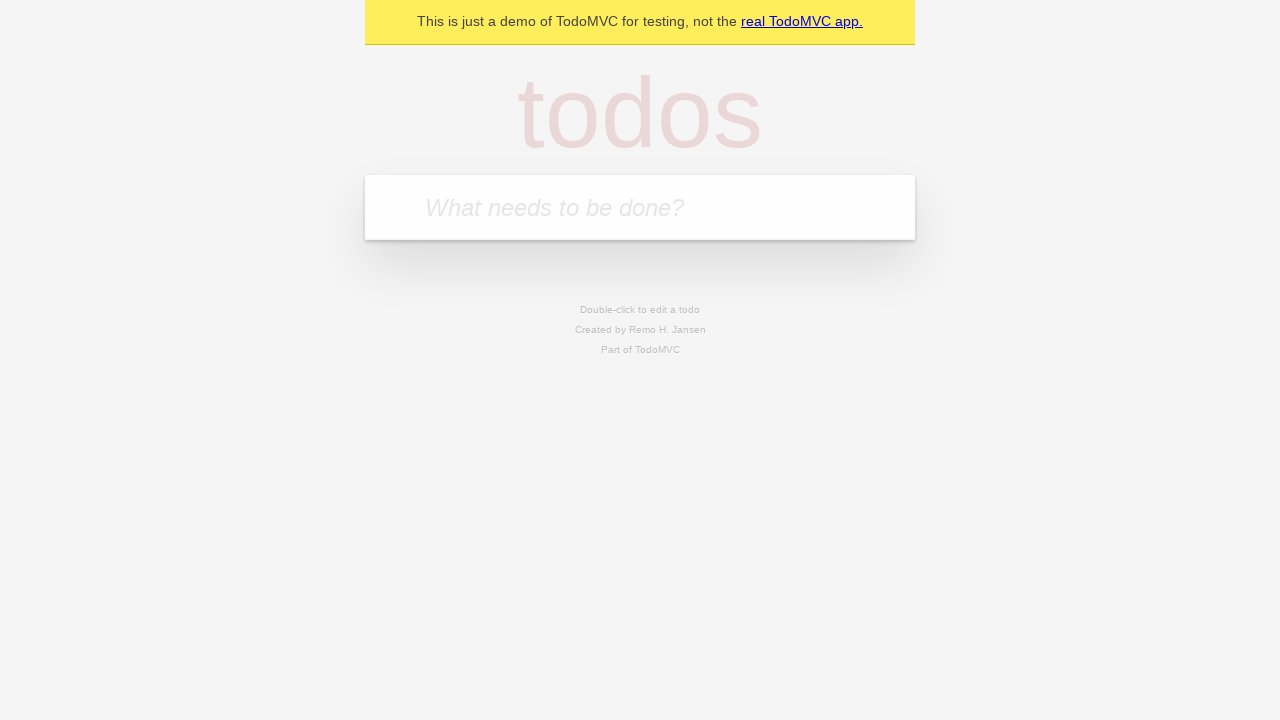

Filled new todo input with 'buy some cheese' on internal:attr=[placeholder="What needs to be done?"i]
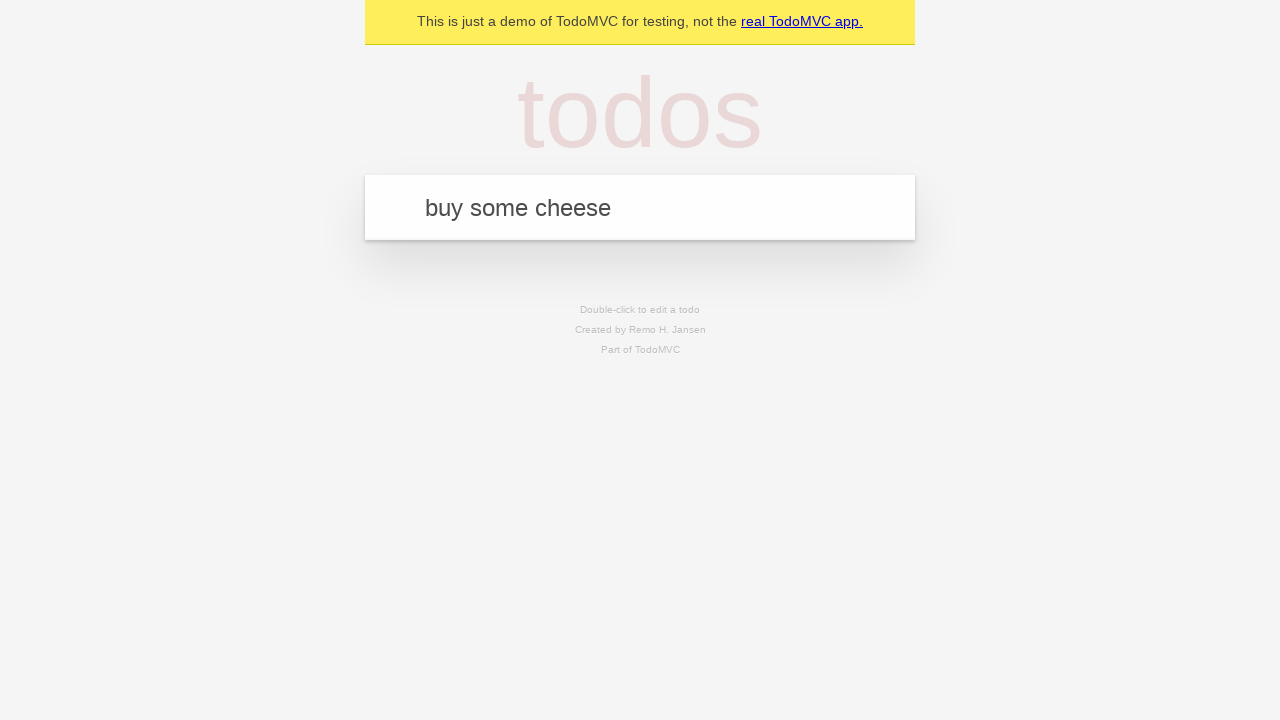

Pressed Enter to create todo 'buy some cheese' on internal:attr=[placeholder="What needs to be done?"i]
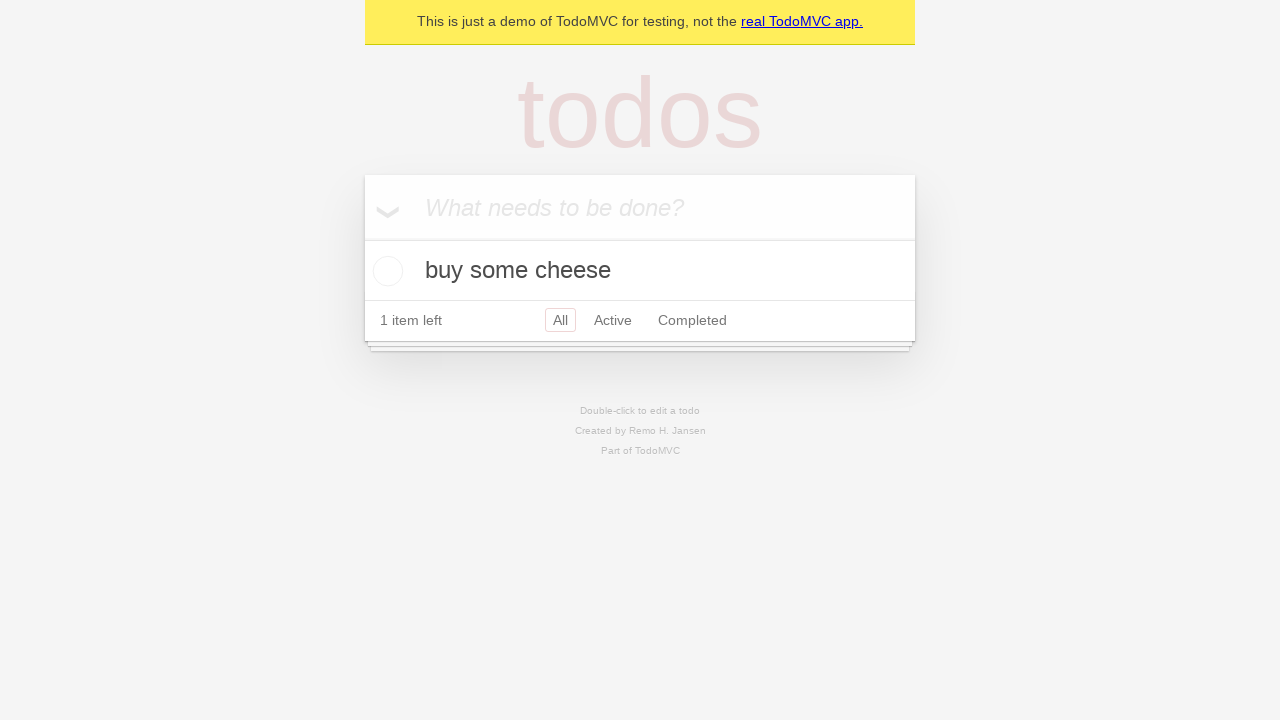

Filled new todo input with 'feed the cat' on internal:attr=[placeholder="What needs to be done?"i]
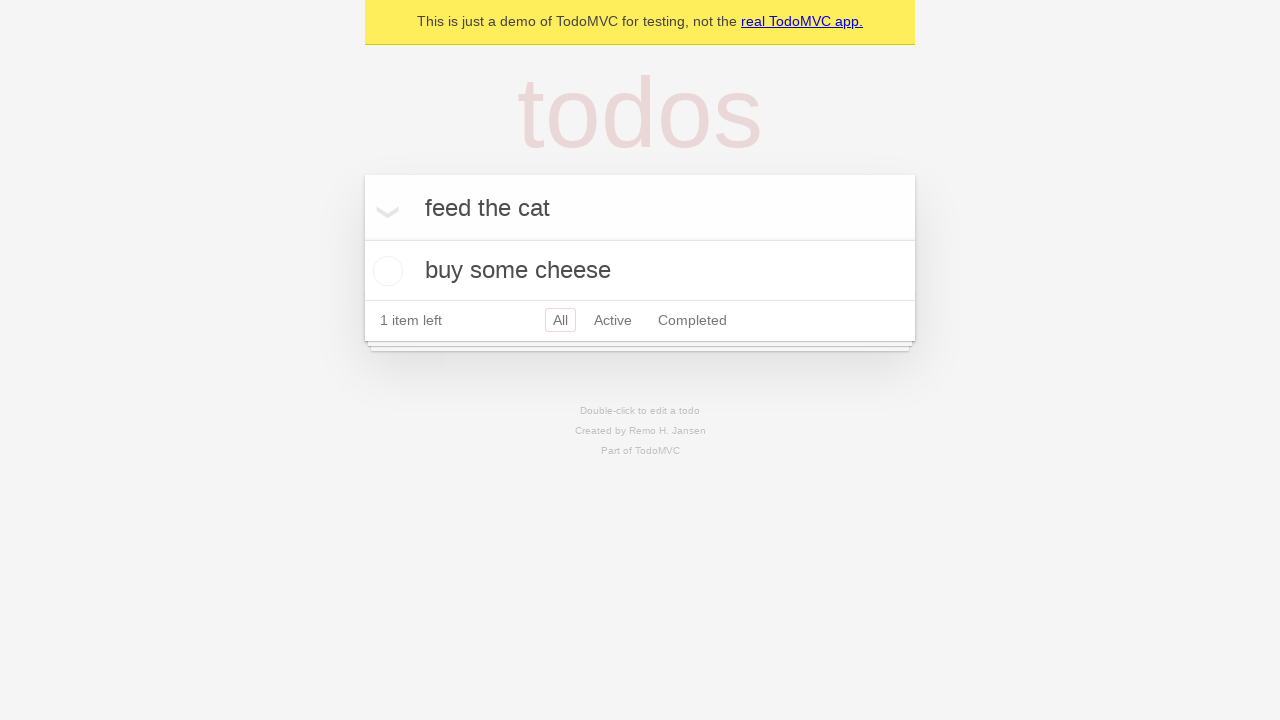

Pressed Enter to create todo 'feed the cat' on internal:attr=[placeholder="What needs to be done?"i]
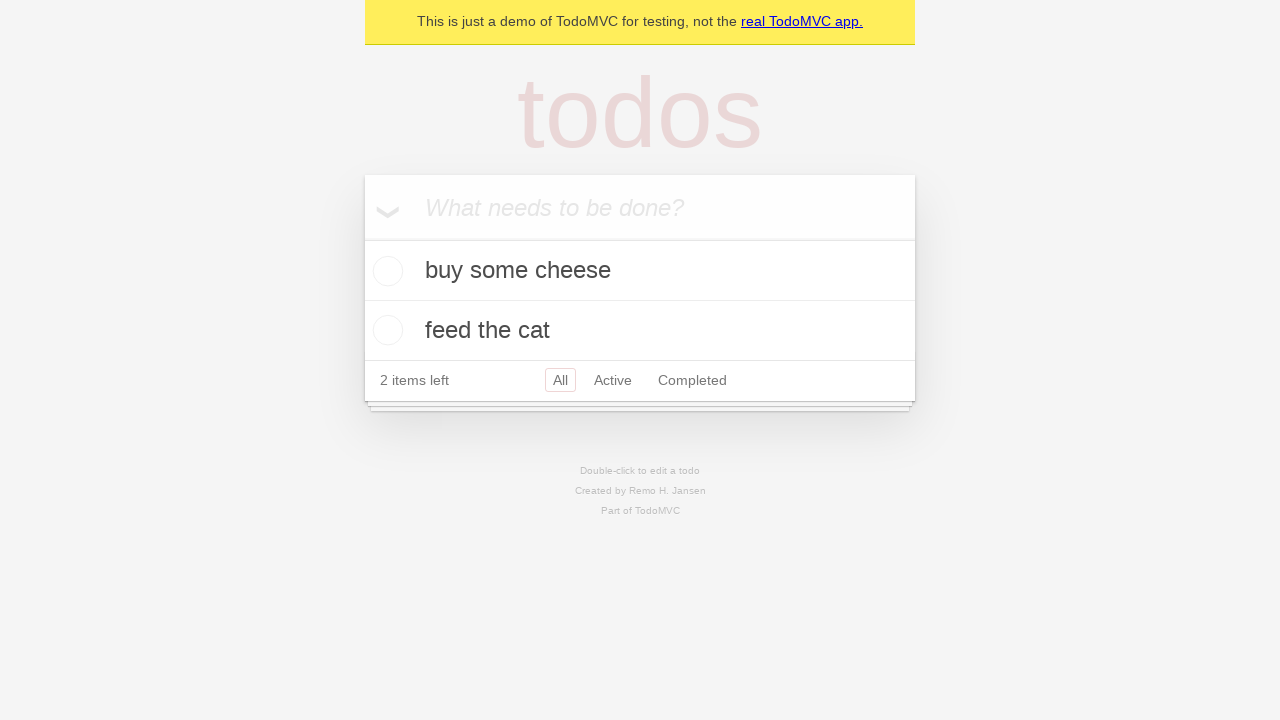

Filled new todo input with 'book a doctors appointment' on internal:attr=[placeholder="What needs to be done?"i]
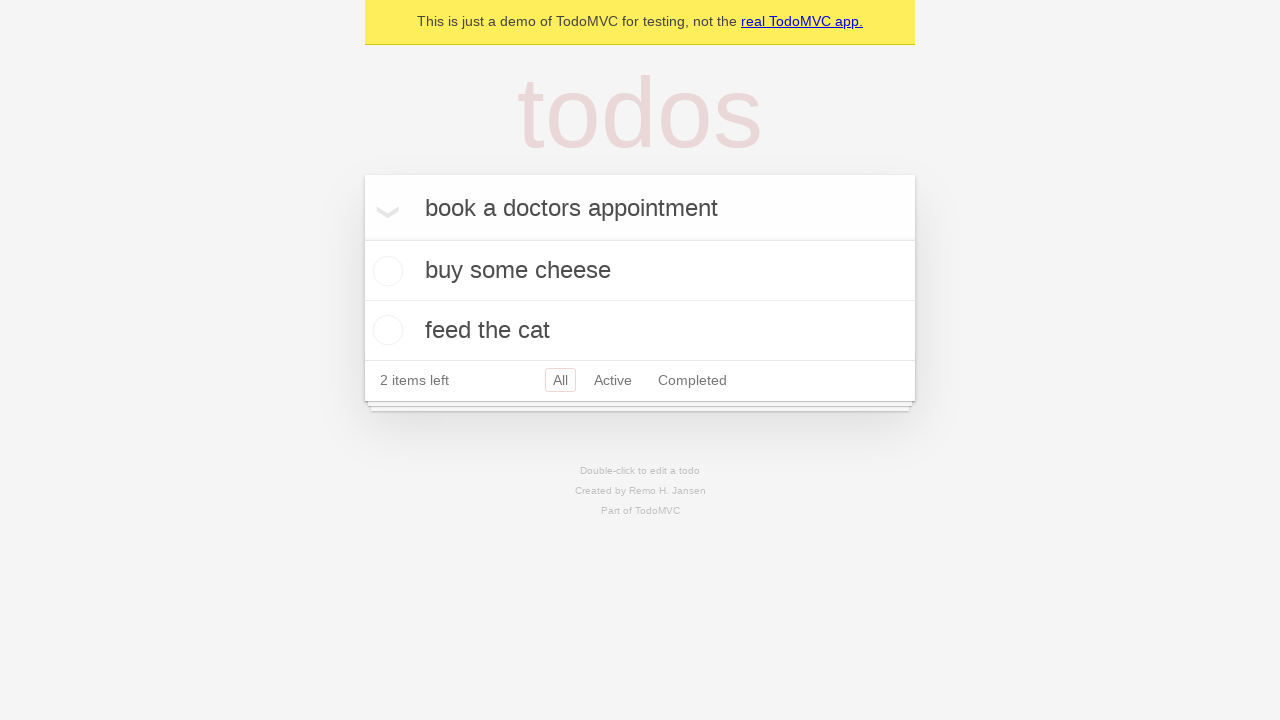

Pressed Enter to create todo 'book a doctors appointment' on internal:attr=[placeholder="What needs to be done?"i]
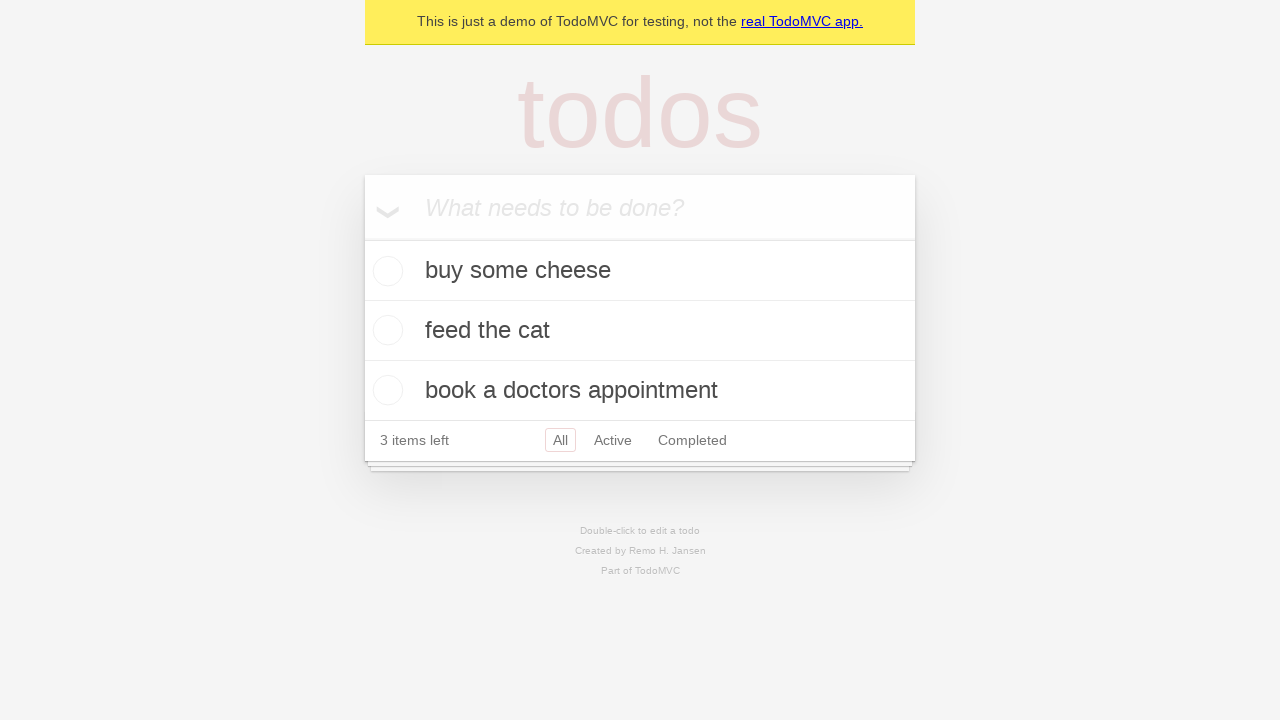

Double-clicked second todo item to enter edit mode at (640, 331) on internal:testid=[data-testid="todo-item"s] >> nth=1
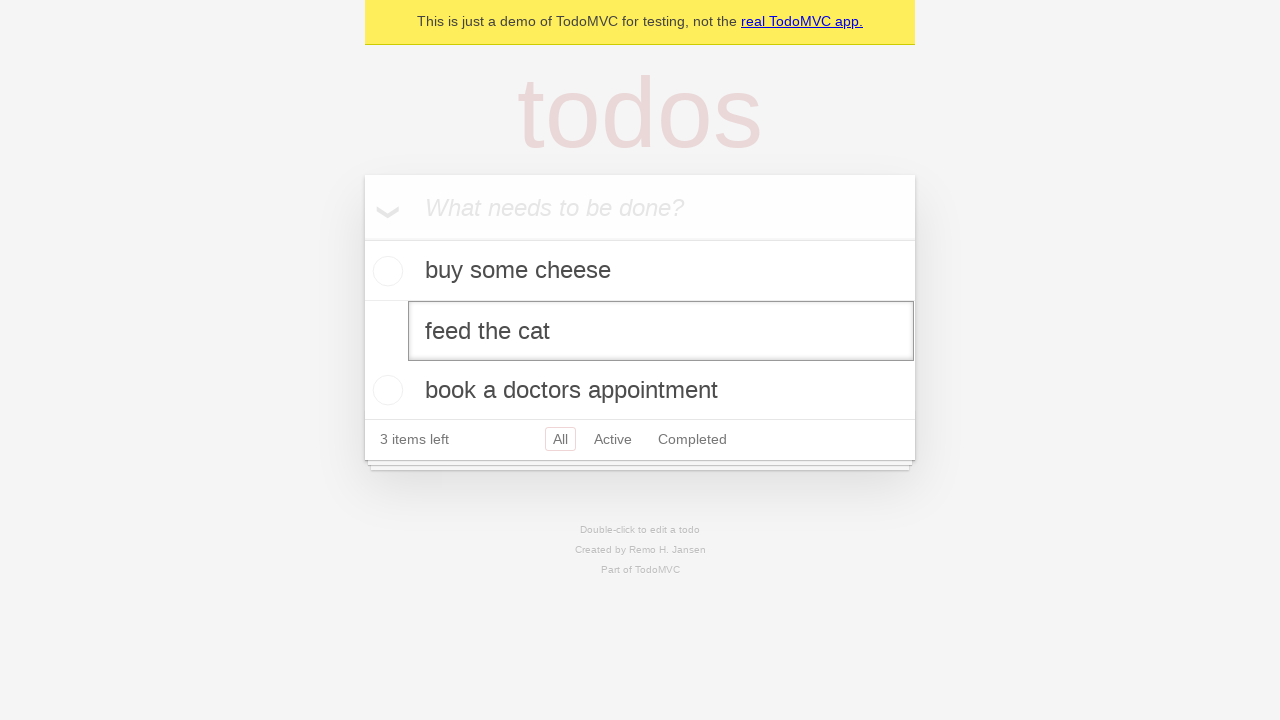

Filled edit field with text containing leading and trailing whitespace on internal:testid=[data-testid="todo-item"s] >> nth=1 >> internal:role=textbox[nam
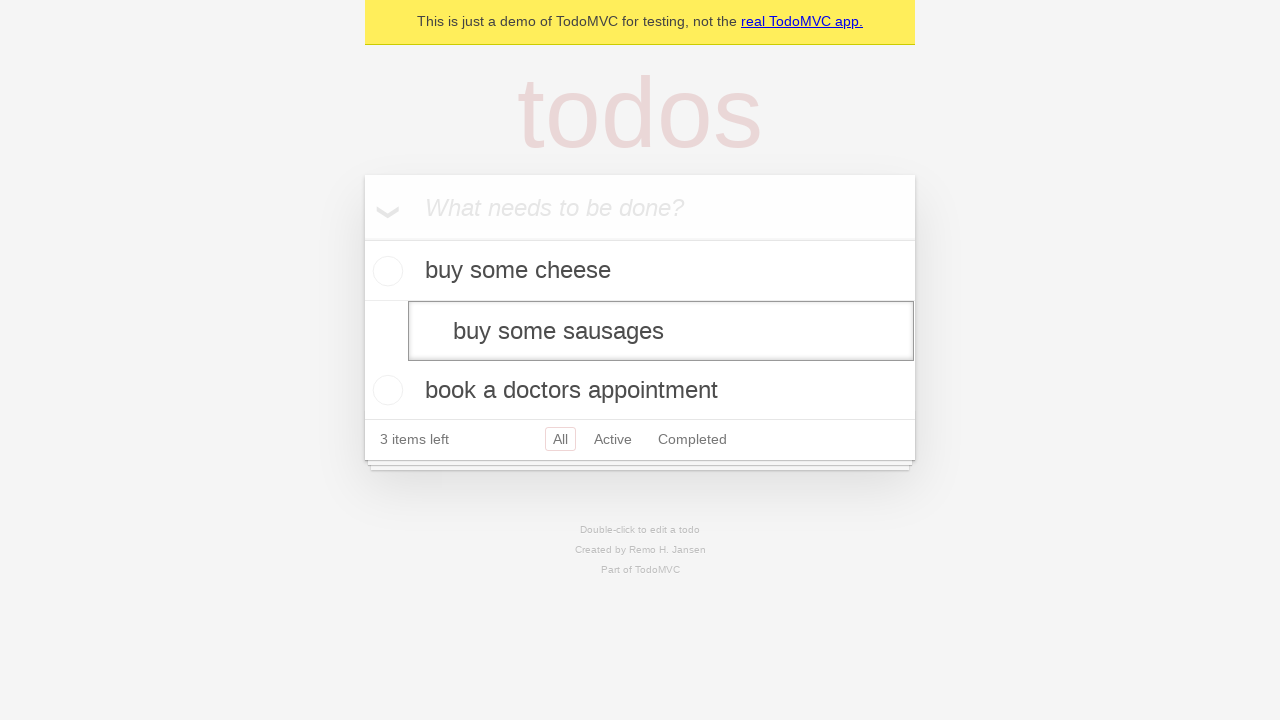

Pressed Enter to save edited todo on internal:testid=[data-testid="todo-item"s] >> nth=1 >> internal:role=textbox[nam
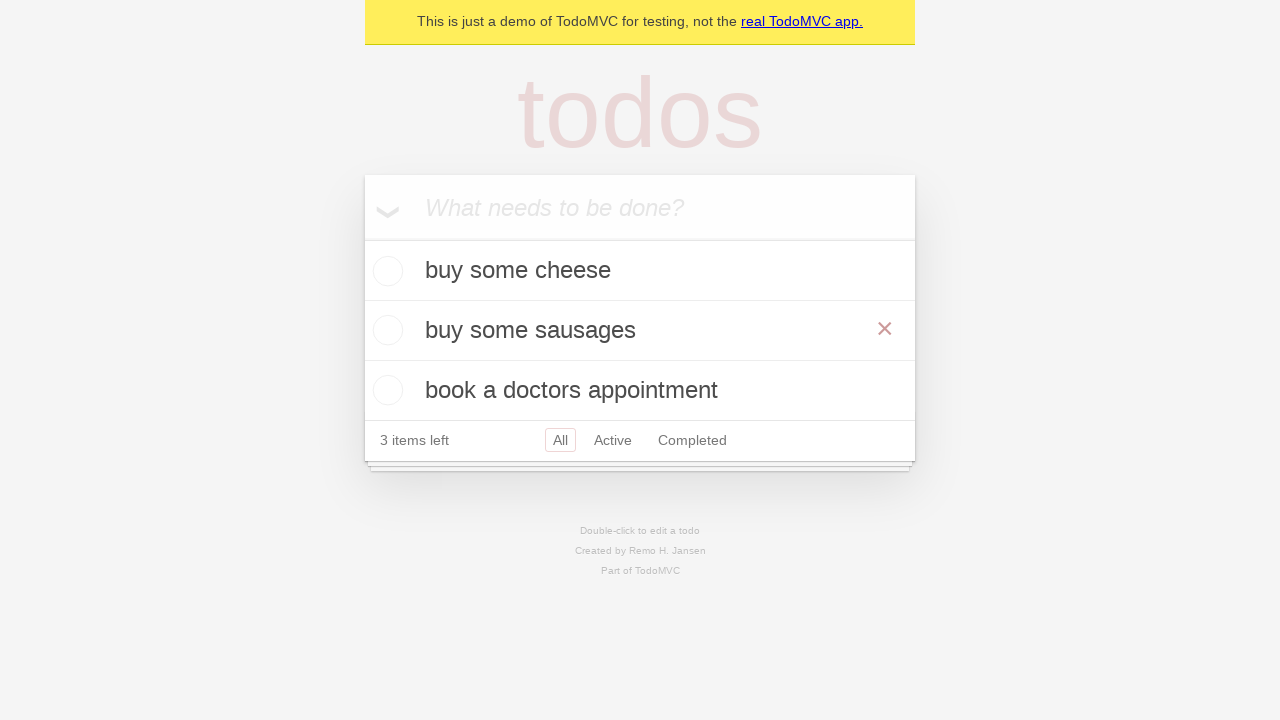

Verified trimmed text 'buy some sausages' is displayed
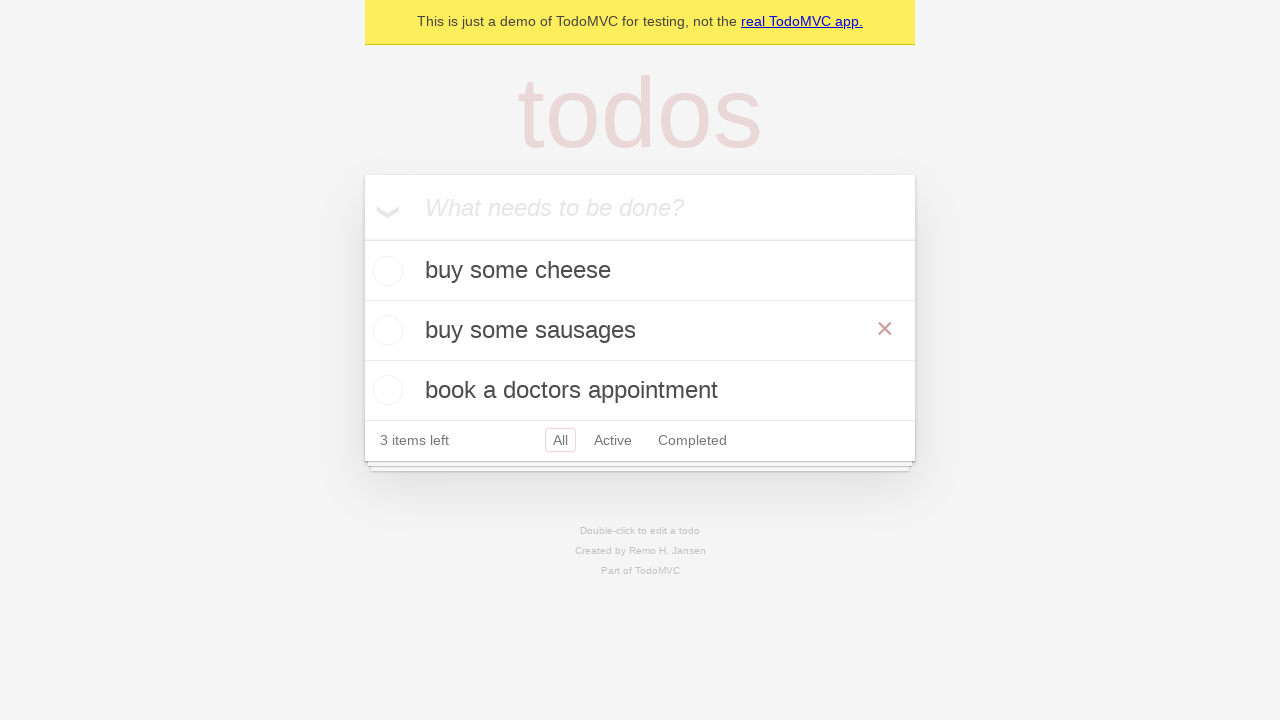

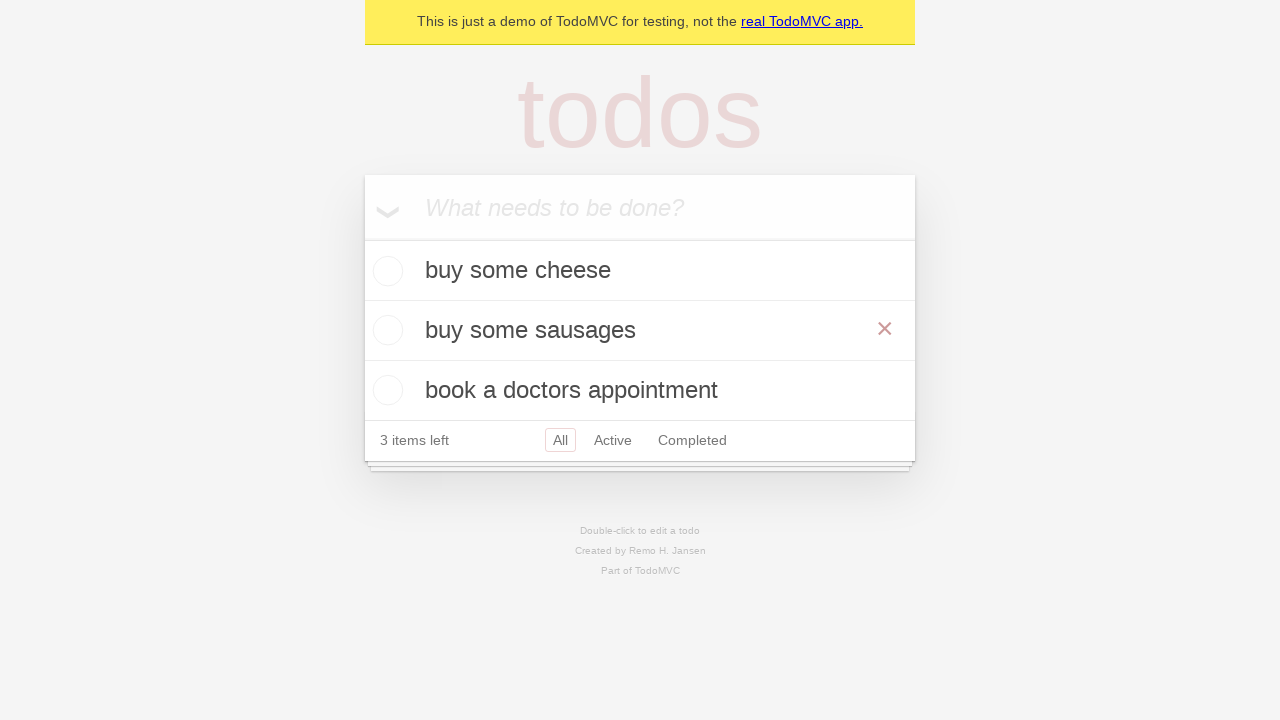